Opens a popup window and switches back to main window

Starting URL: https://omayo.blogspot.com/

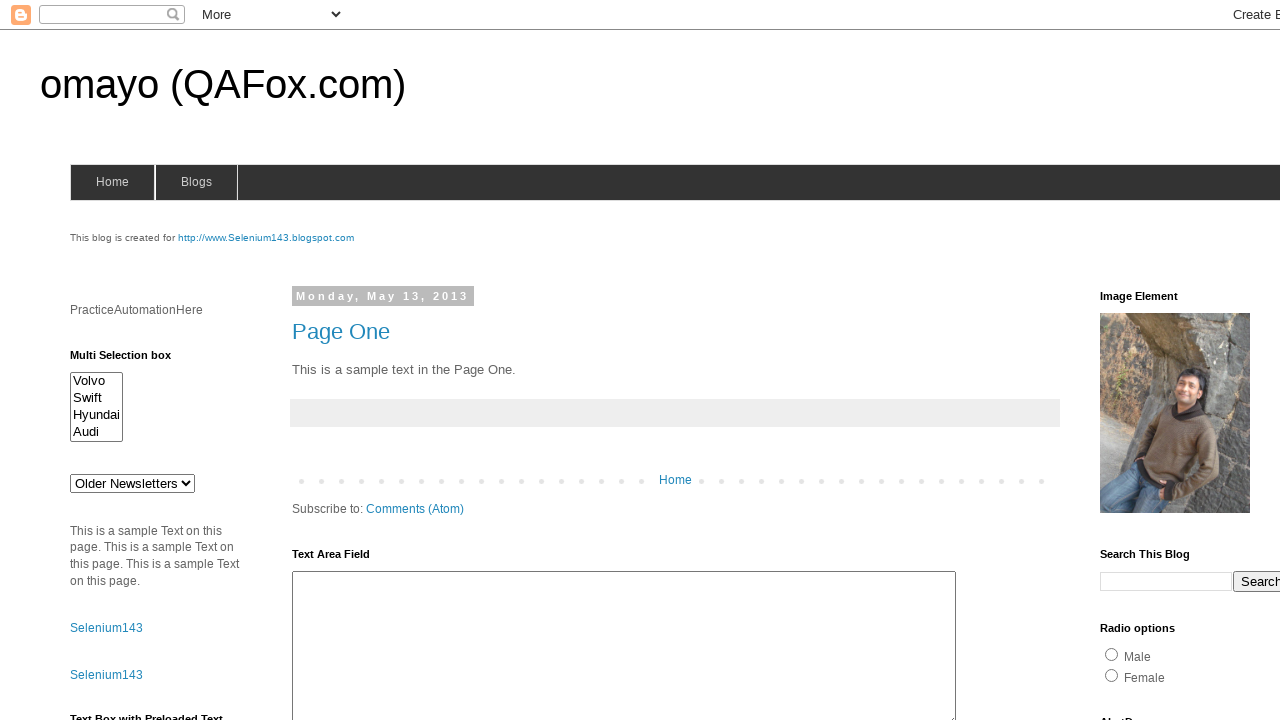

Clicked 'Open a popup window' link and popup opened at (132, 360) on xpath=//a[text()='Open a popup window']
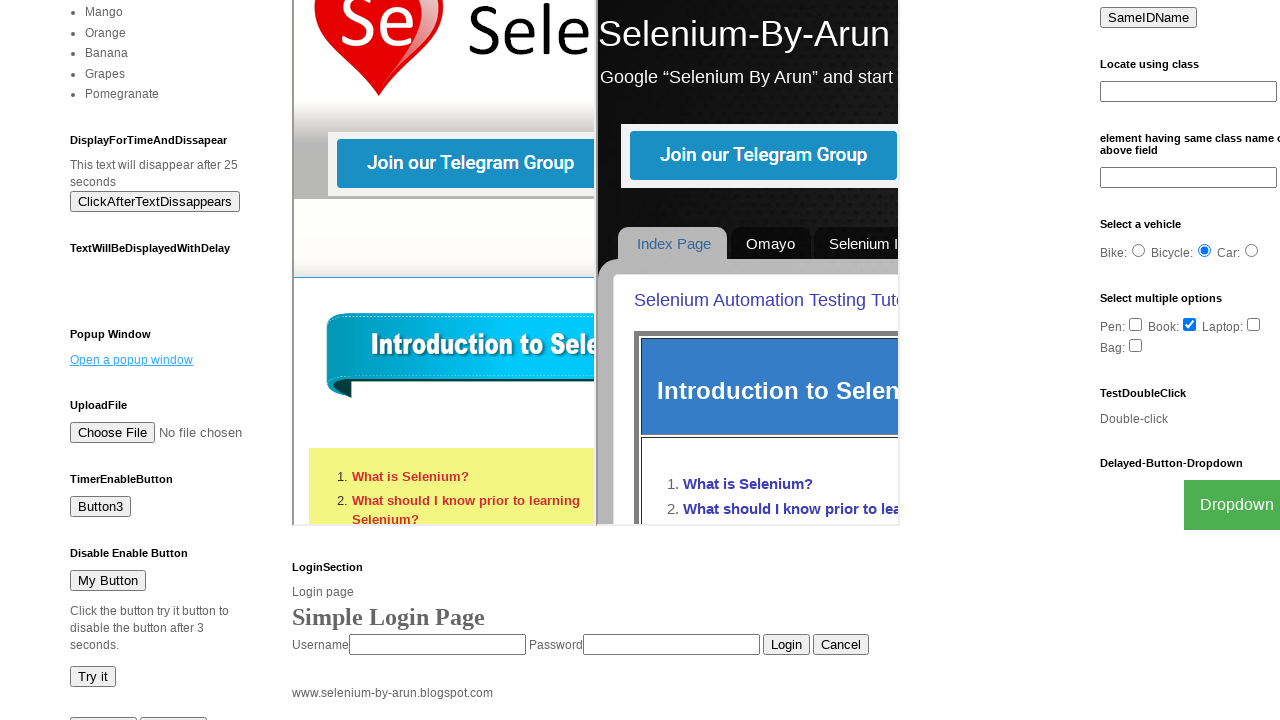

Captured popup window reference
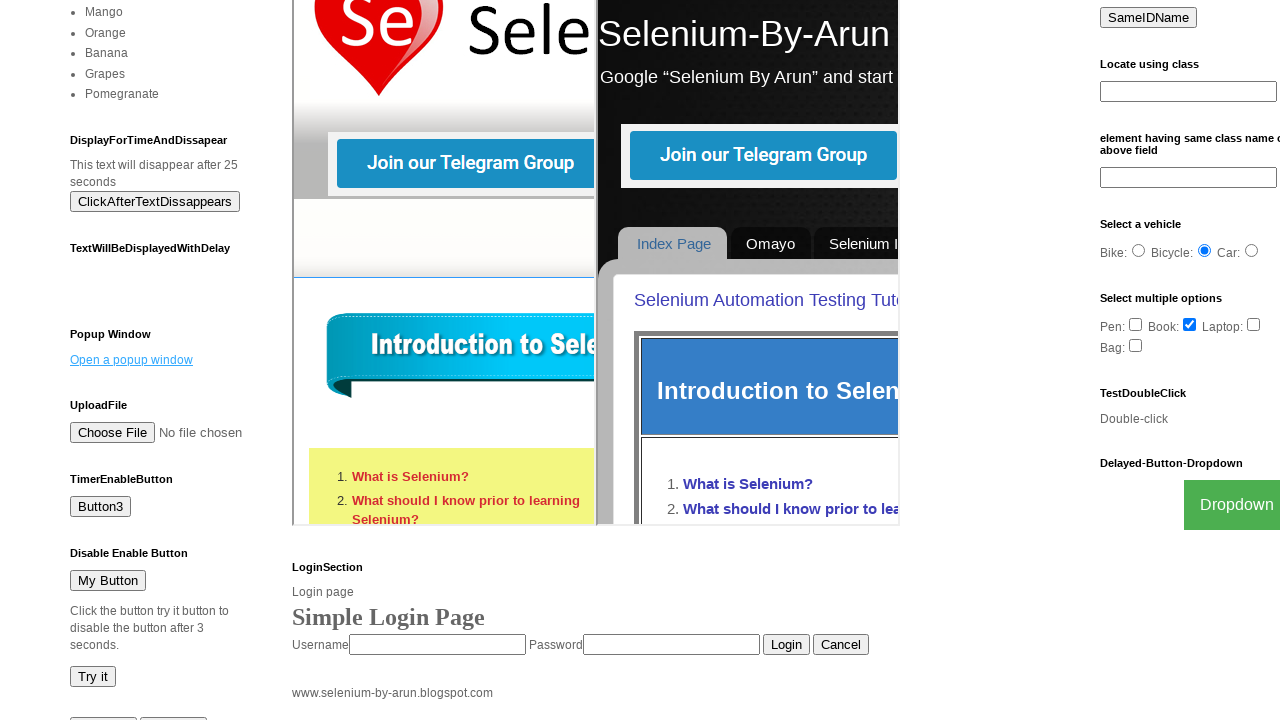

Closed popup window
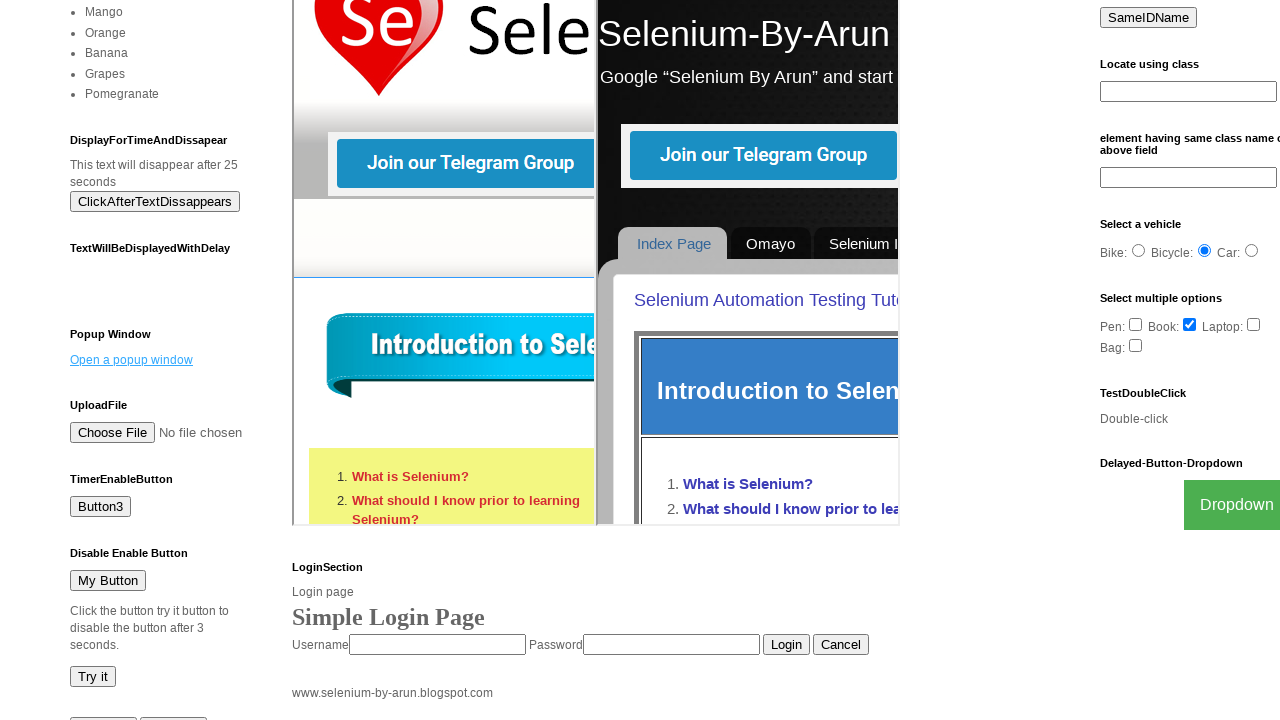

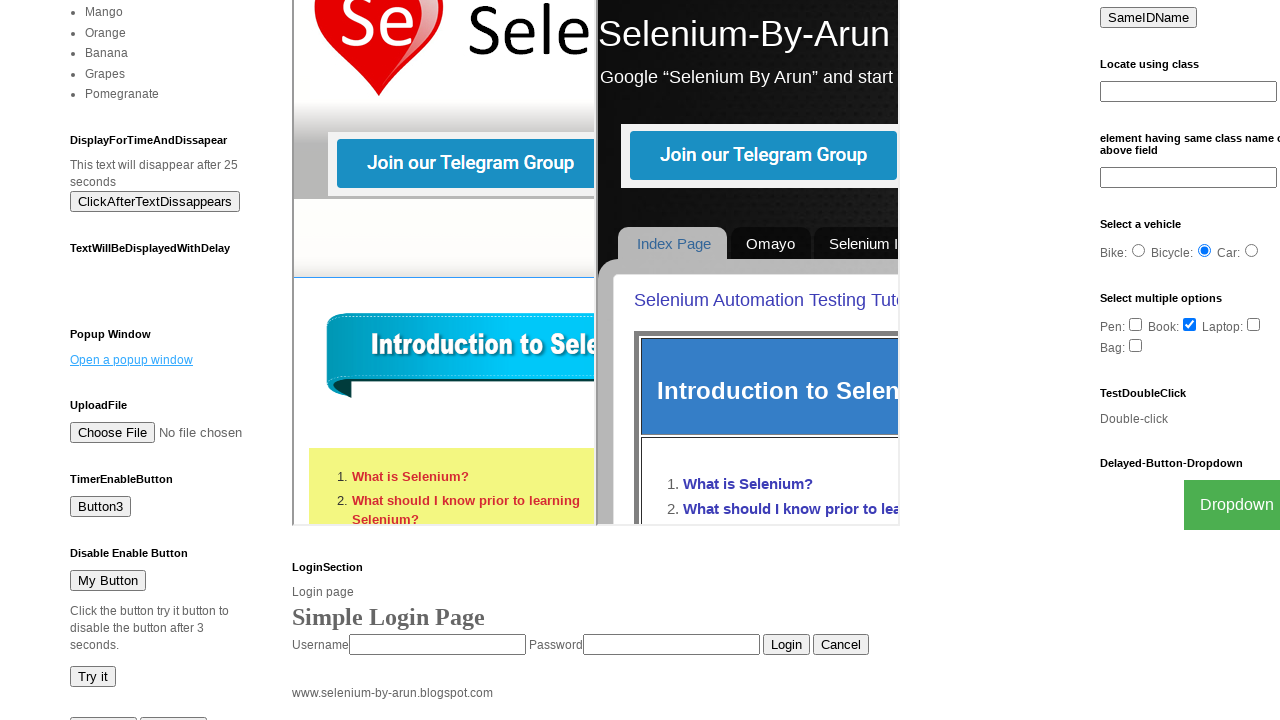